Tests dropdown selection by selecting Option 1 using index

Starting URL: https://the-internet.herokuapp.com/dropdown

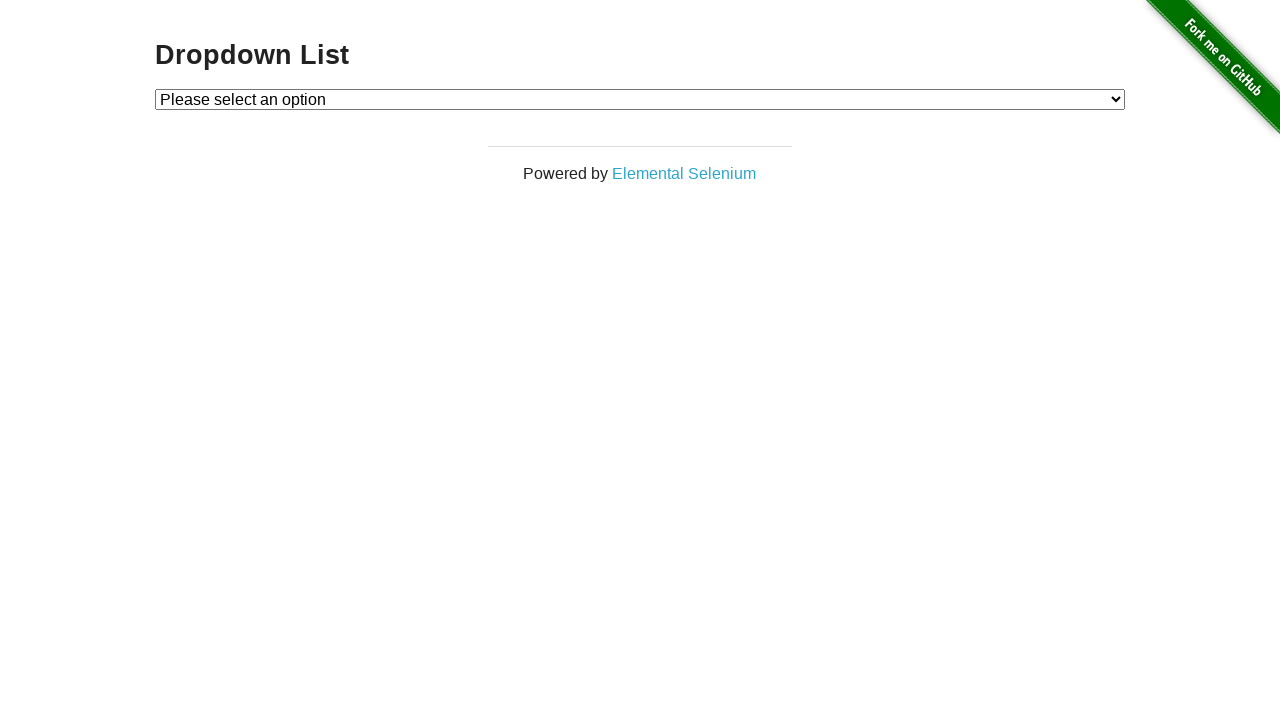

Navigated to dropdown page
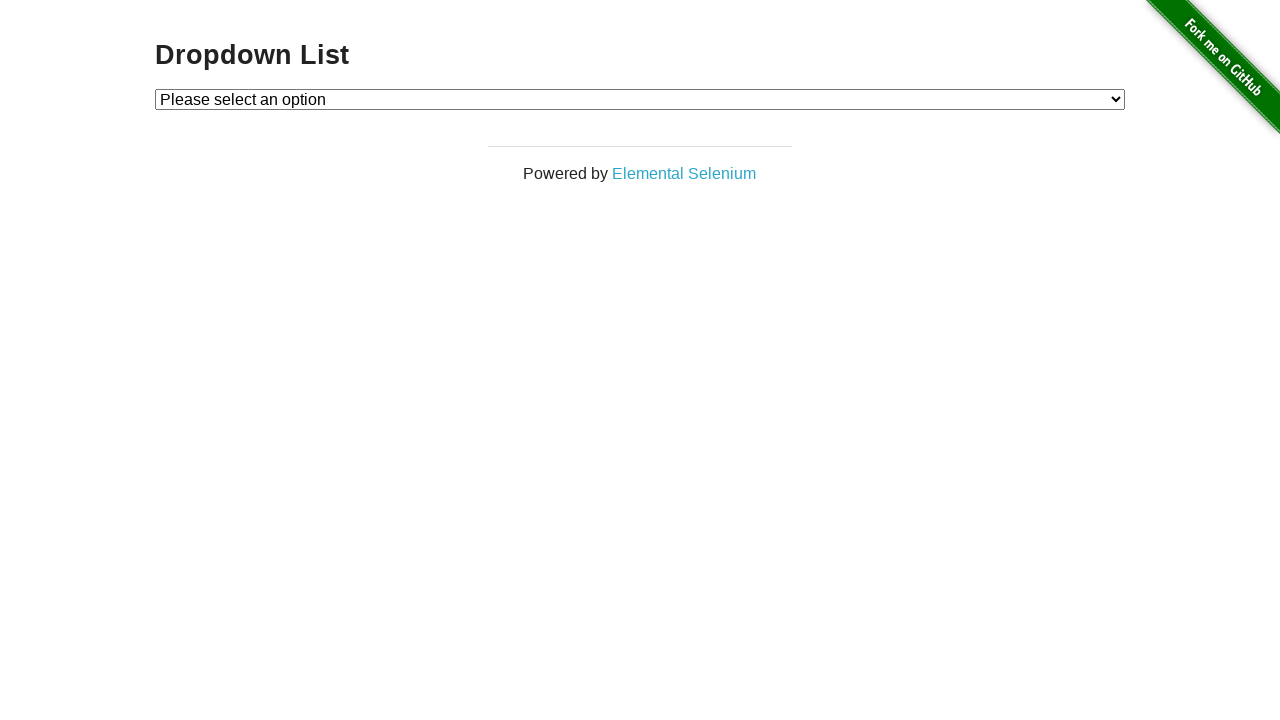

Selected Option 1 using index 1 from dropdown on #dropdown
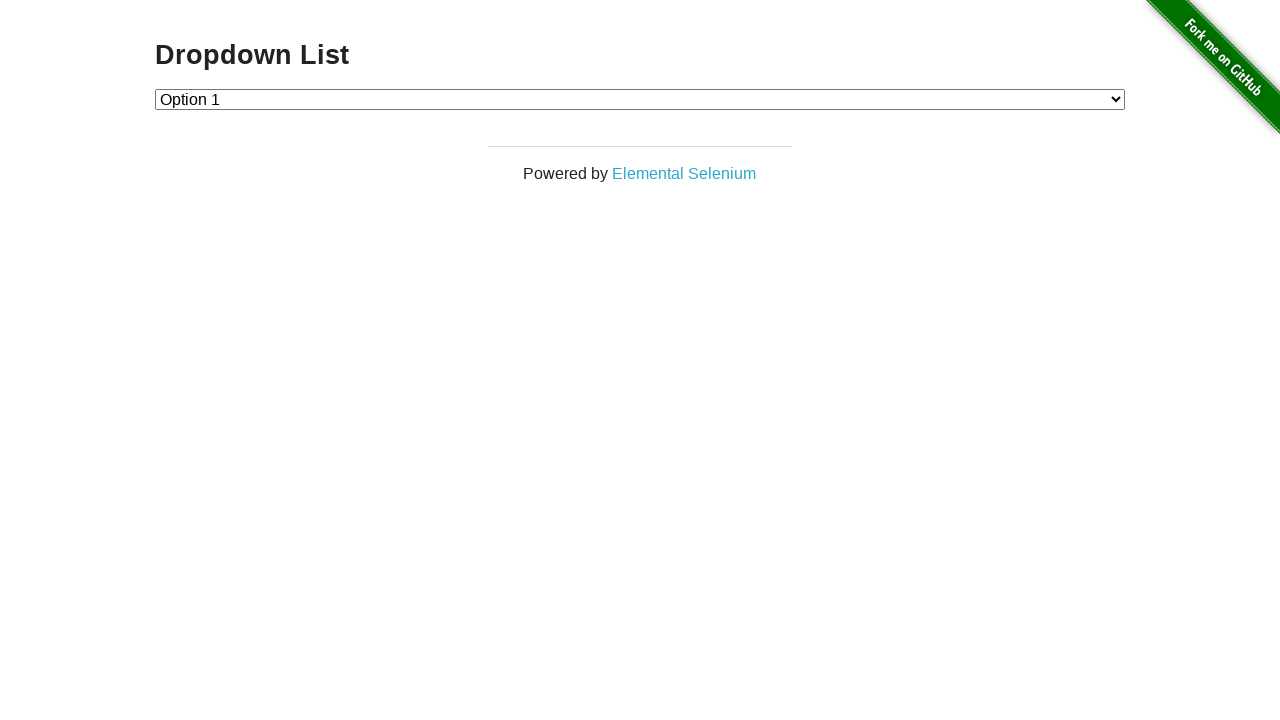

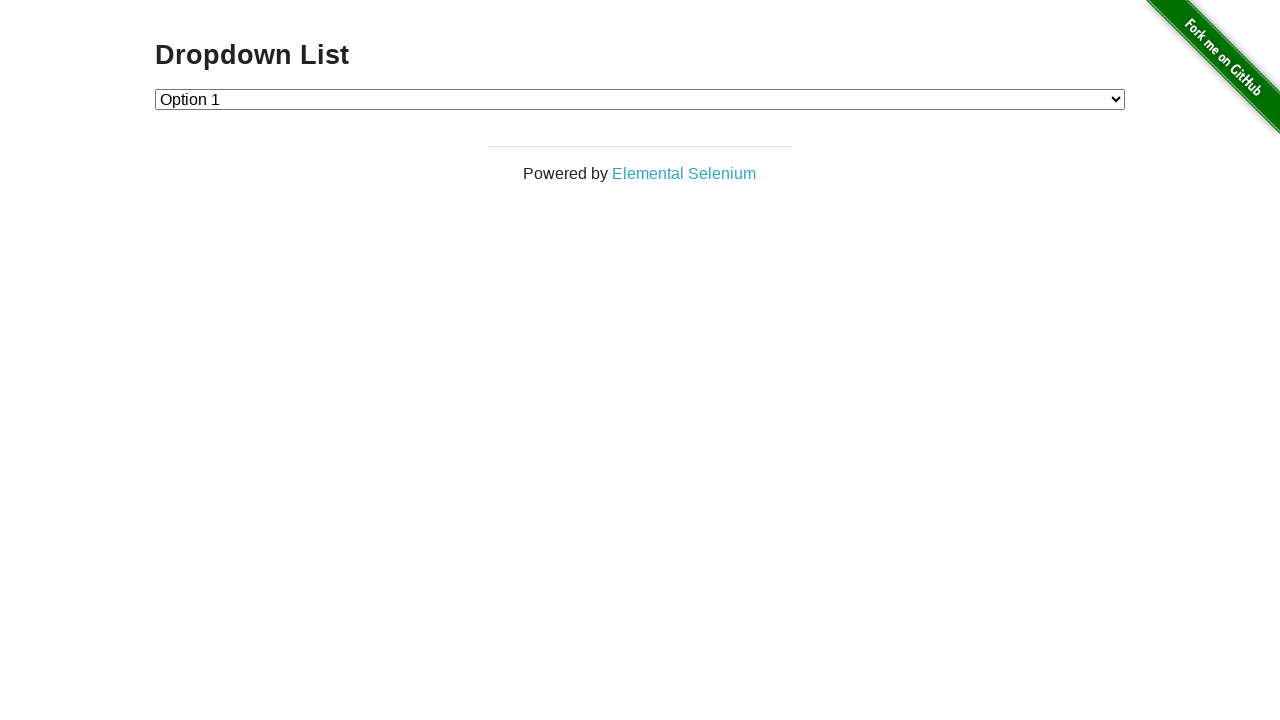